Tests the add row functionality on a Bootstrap table demo by clicking the "Add New" button, filling in name, department, and phone fields, and confirming the addition - repeated 5 times.

Starting URL: https://www.tutorialrepublic.com/snippets/bootstrap/table-with-add-and-delete-row-feature.php

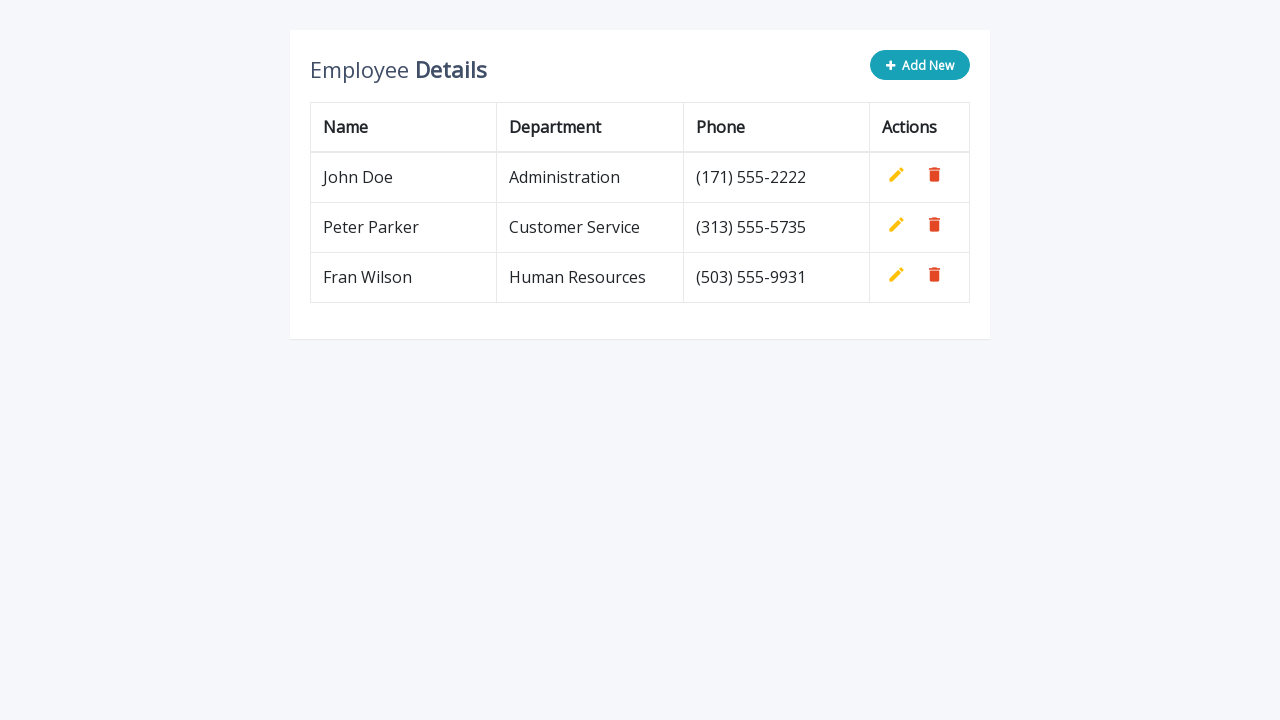

Clicked 'Add New' button to create new row at (920, 65) on button.btn.btn-info.add-new
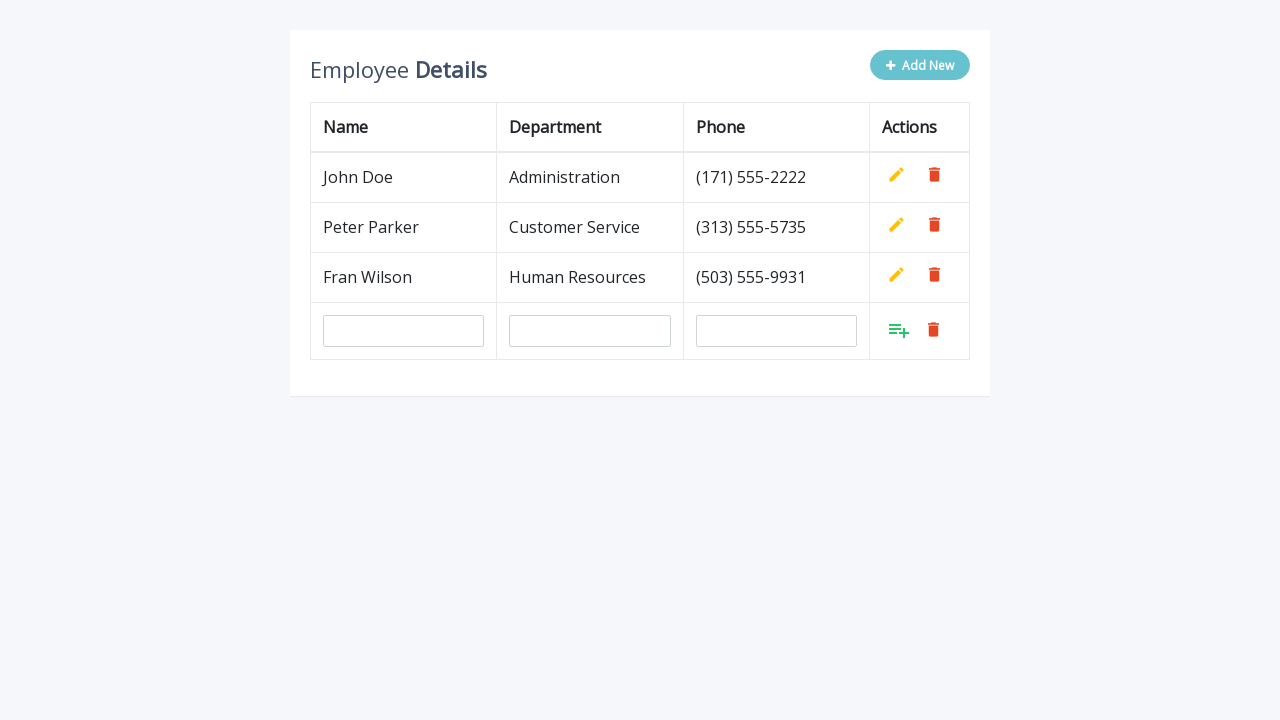

Filled name field with 'Miki' on input[name='name']
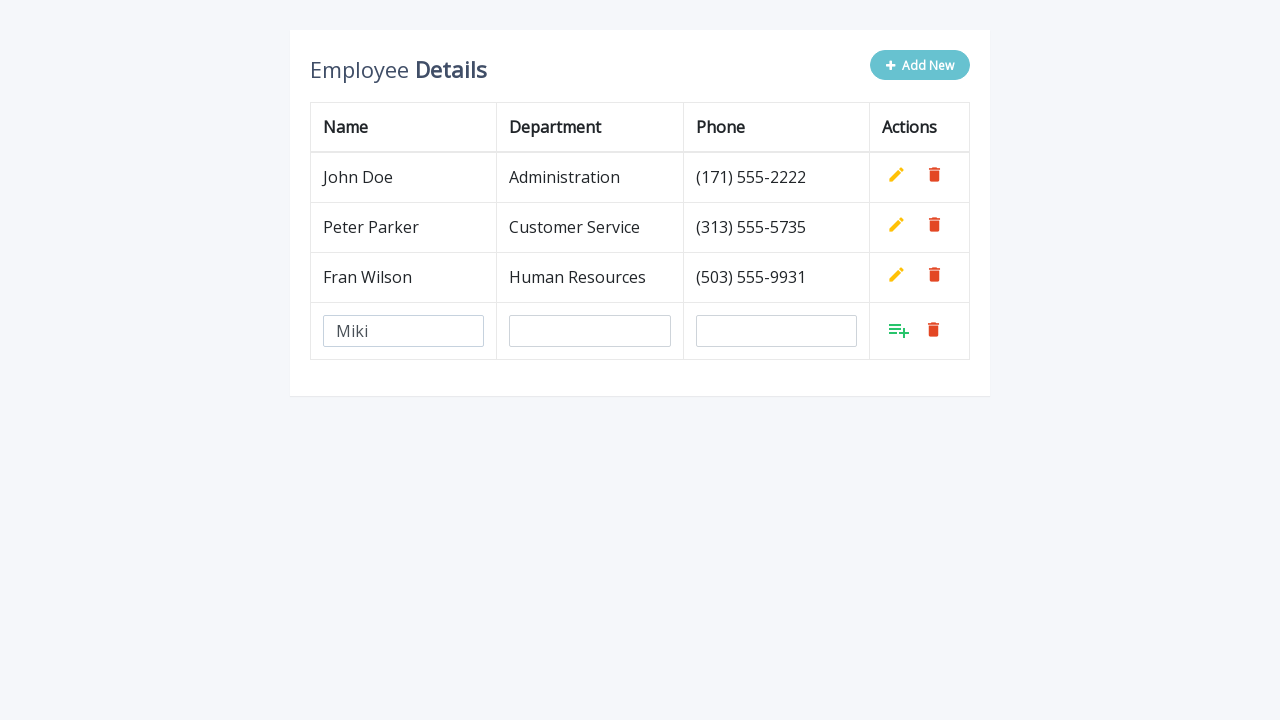

Filled department field with 'Admin' on input[name='department']
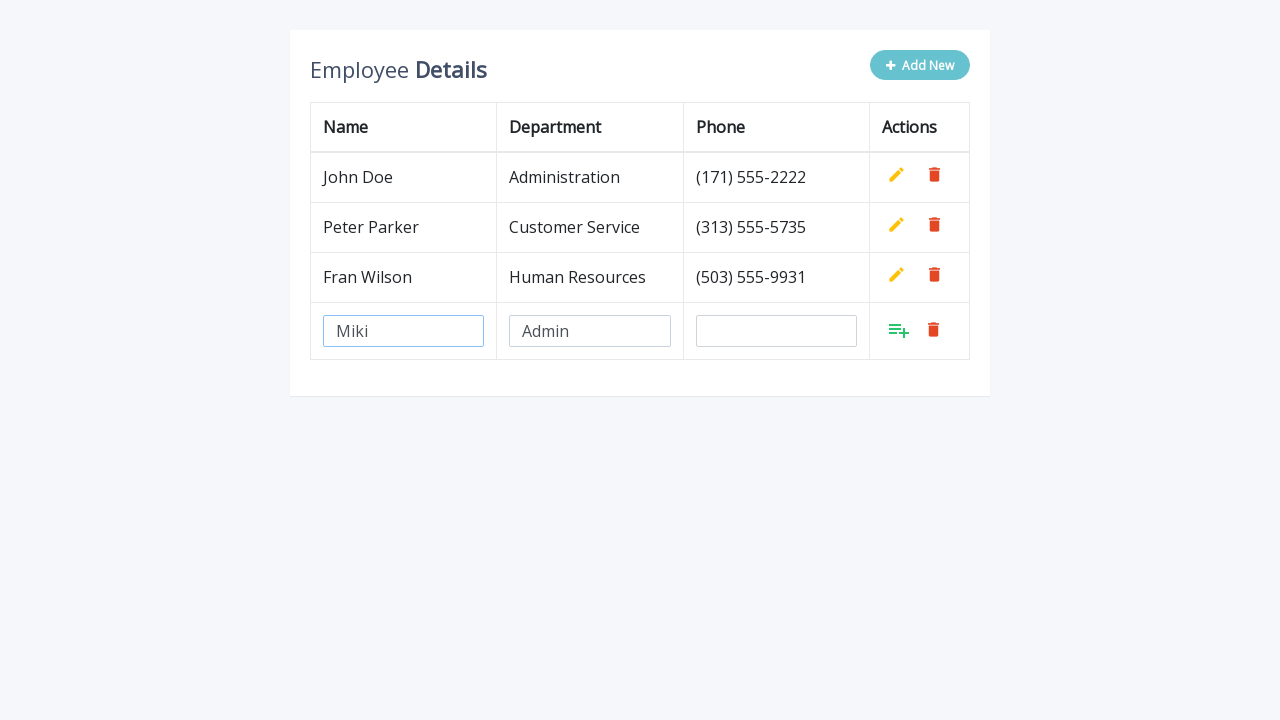

Filled phone field with '123456789' on input[name='phone']
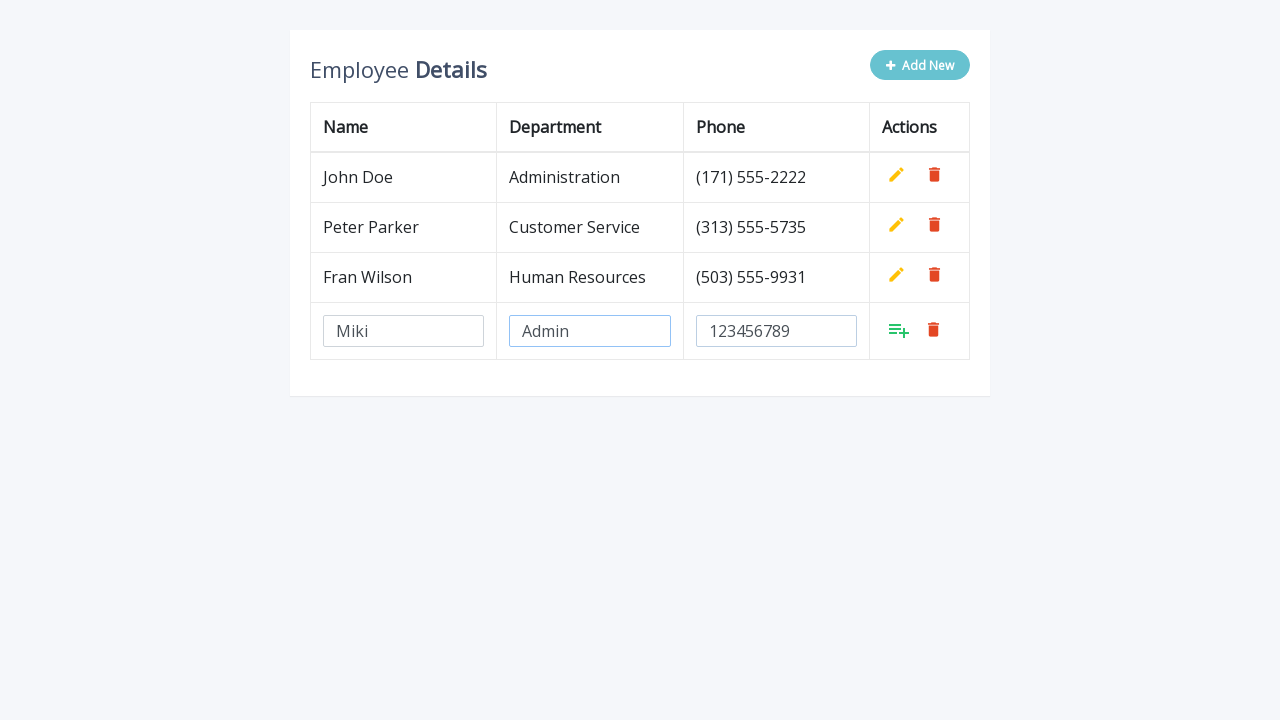

Clicked confirm button to save new row at (899, 330) on table.table.table-bordered tbody tr:last-child td:last-child a:first-child
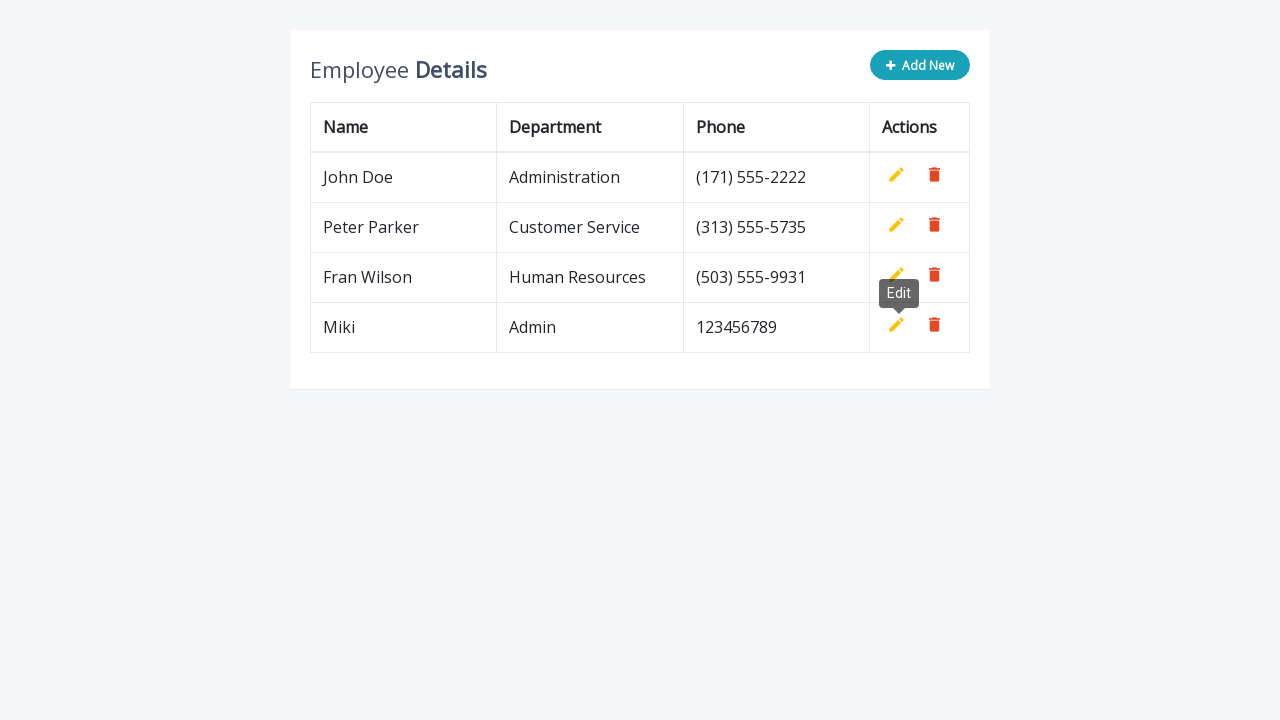

Waited 500ms for row to be saved
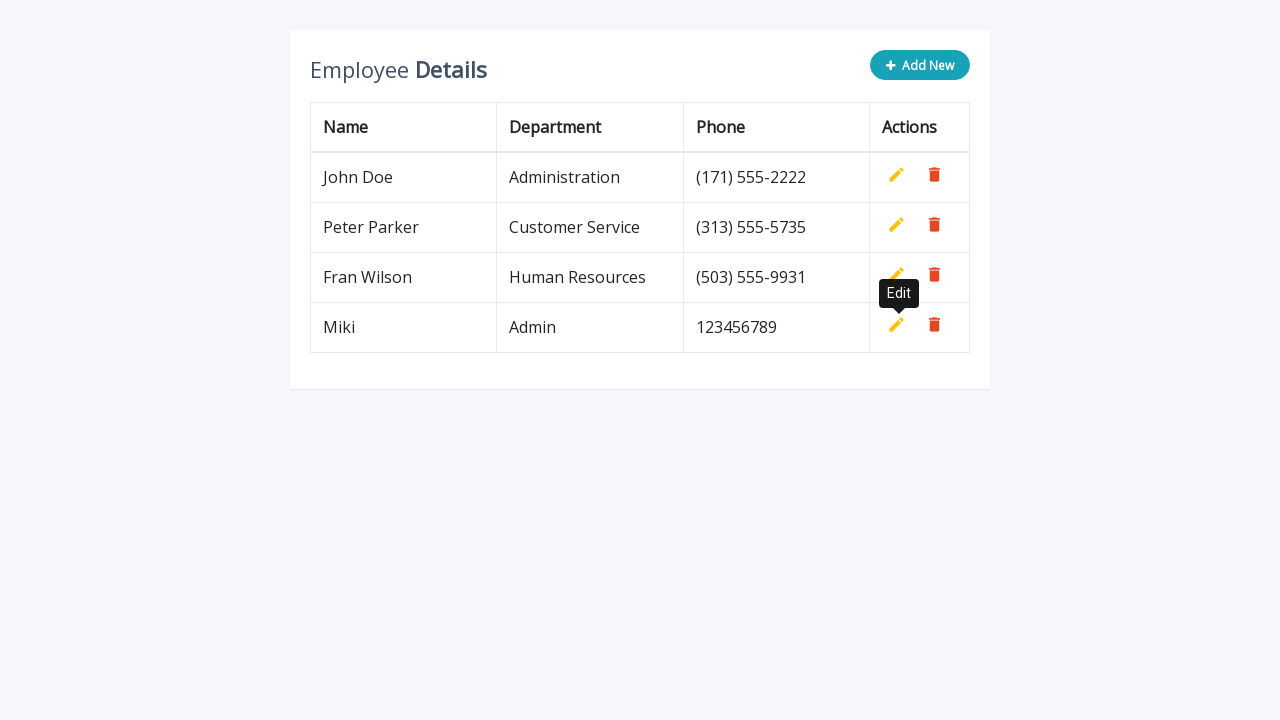

Clicked 'Add New' button to create new row at (920, 65) on button.btn.btn-info.add-new
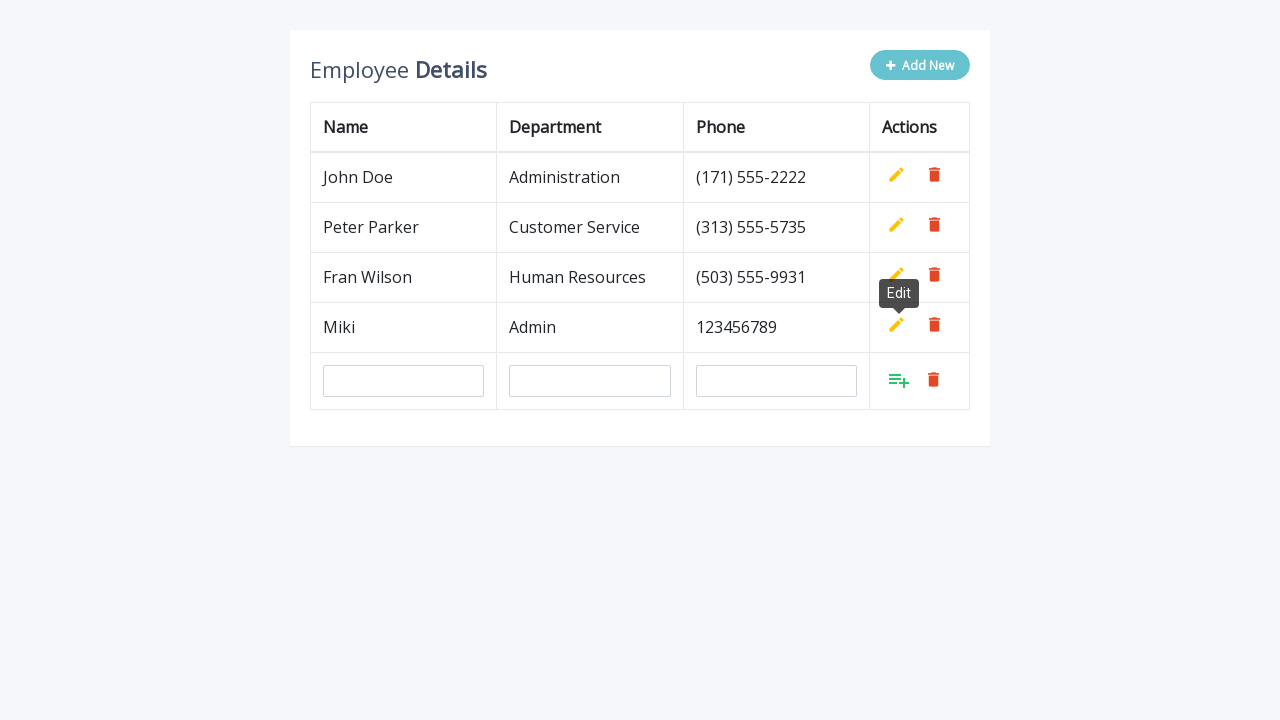

Filled name field with 'Miki' on input[name='name']
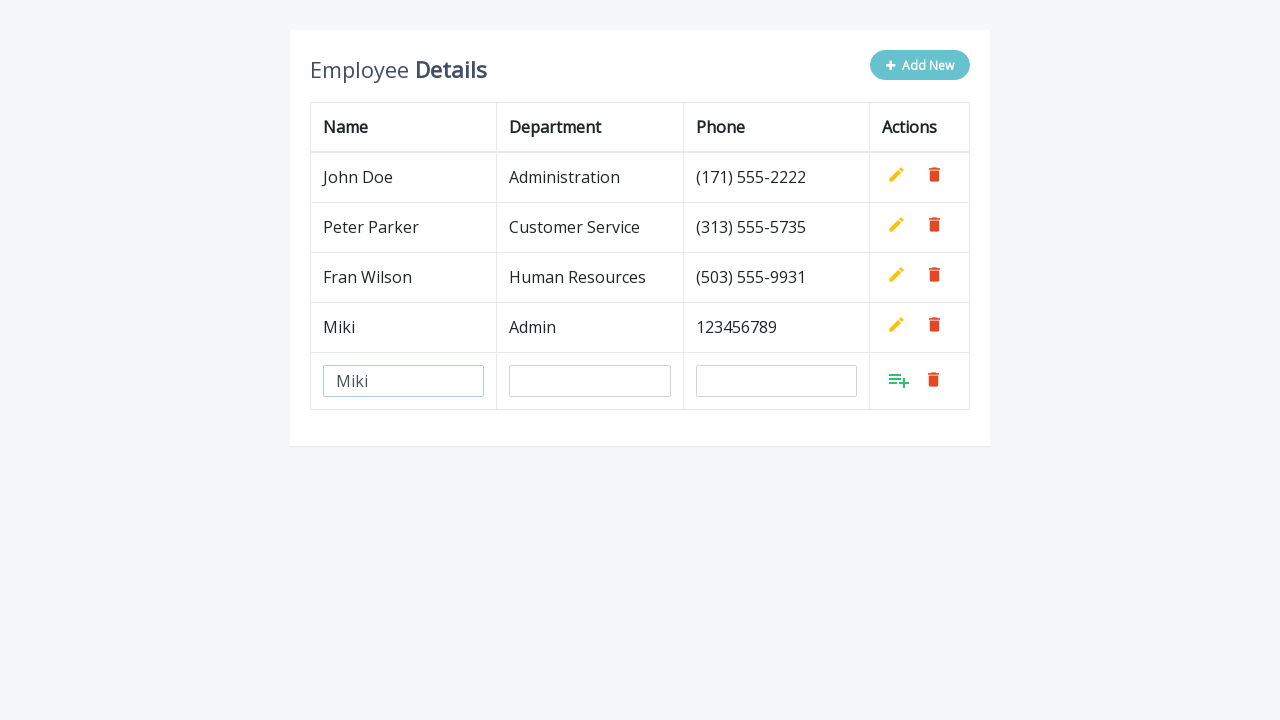

Filled department field with 'Admin' on input[name='department']
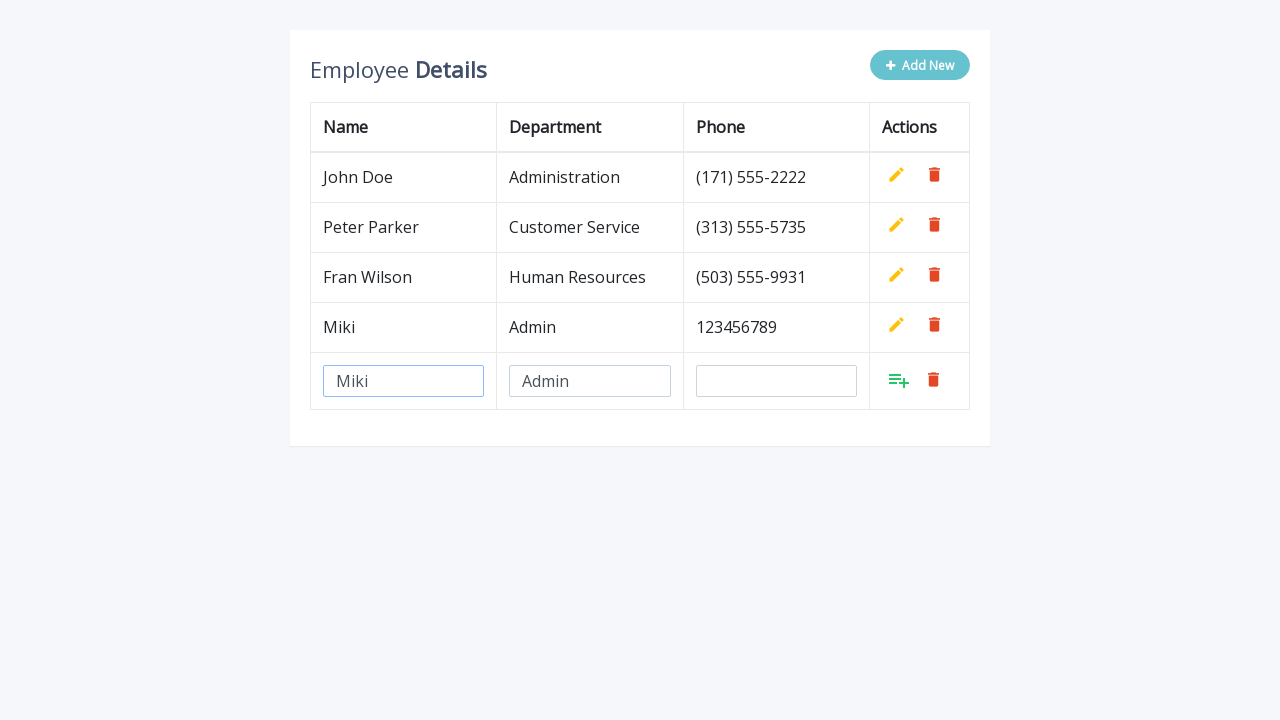

Filled phone field with '123456789' on input[name='phone']
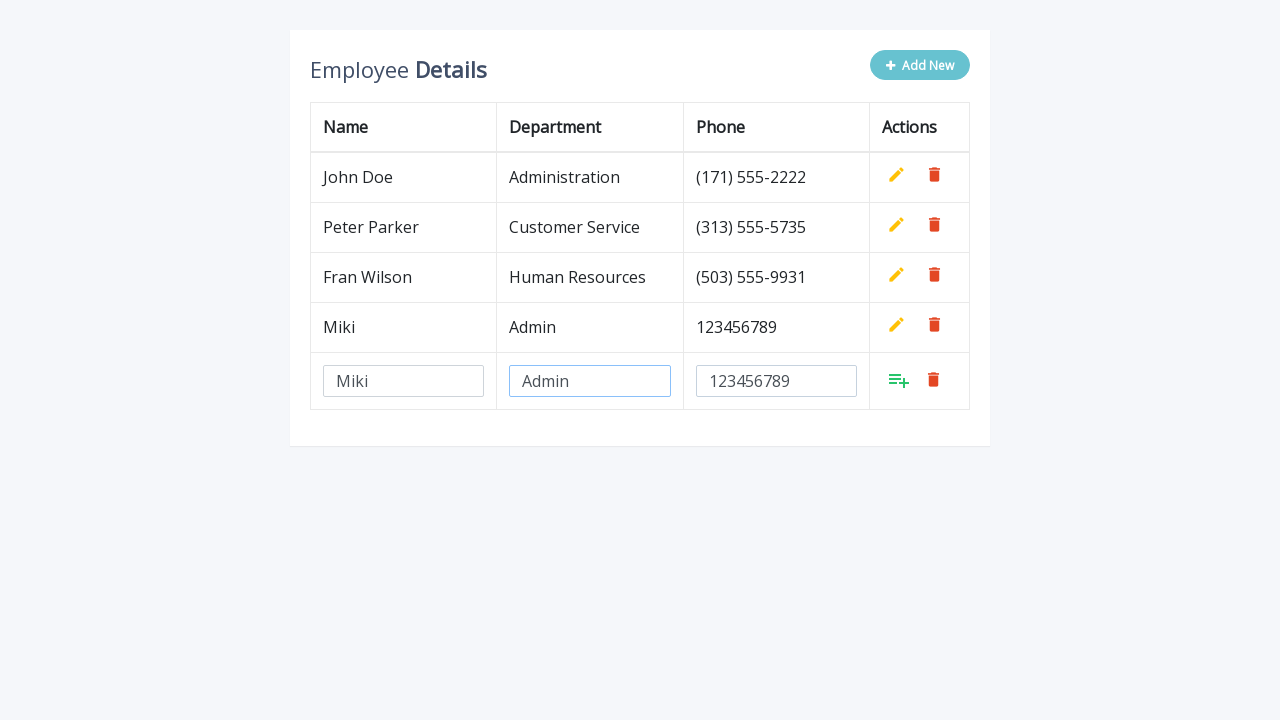

Clicked confirm button to save new row at (899, 380) on table.table.table-bordered tbody tr:last-child td:last-child a:first-child
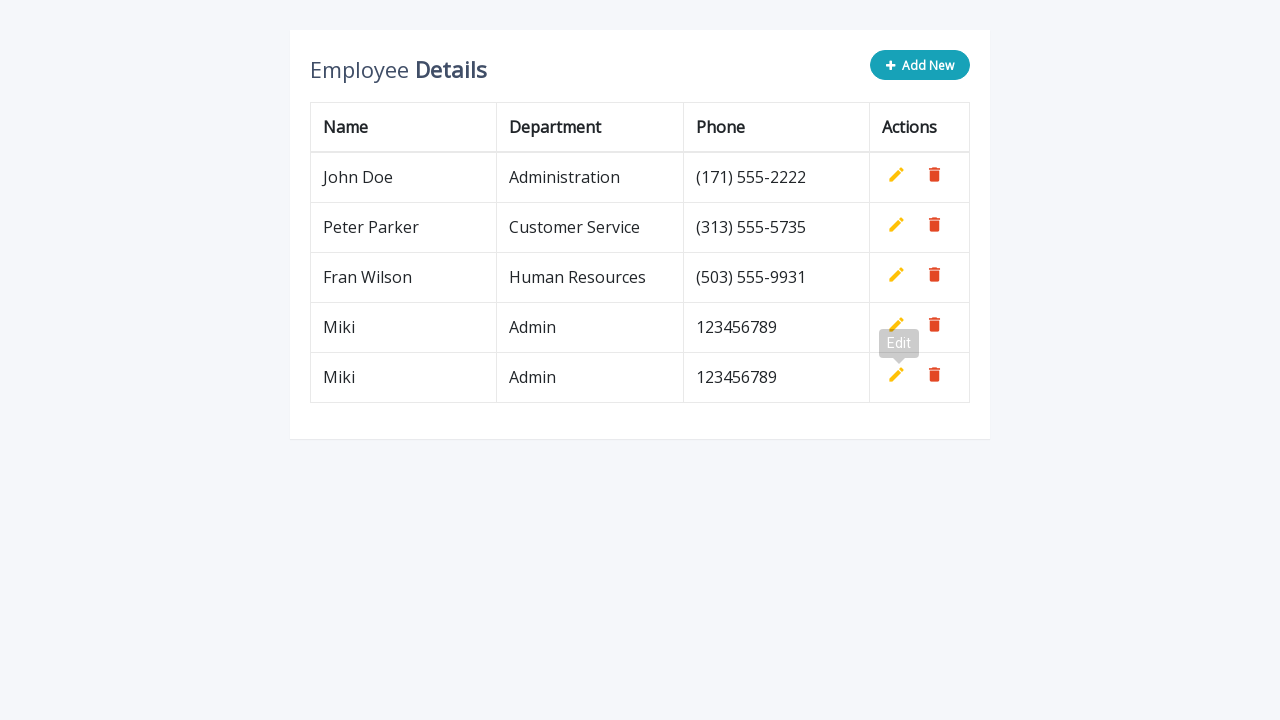

Waited 500ms for row to be saved
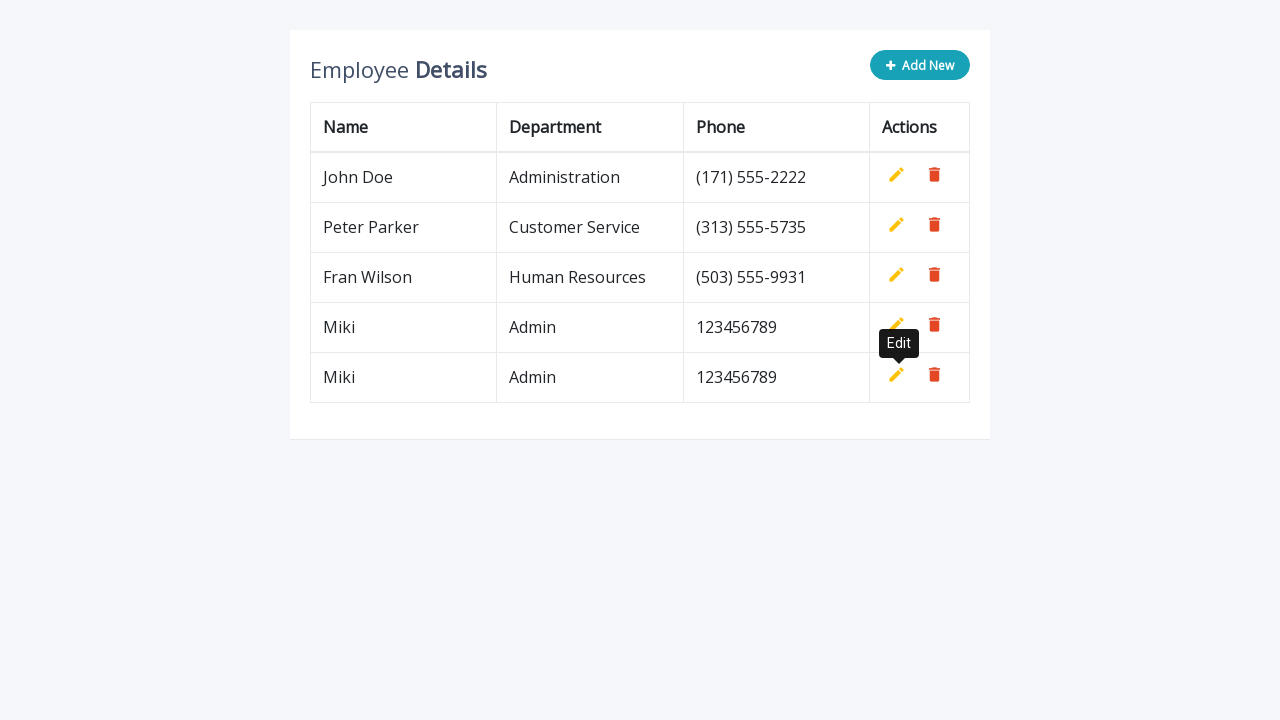

Clicked 'Add New' button to create new row at (920, 65) on button.btn.btn-info.add-new
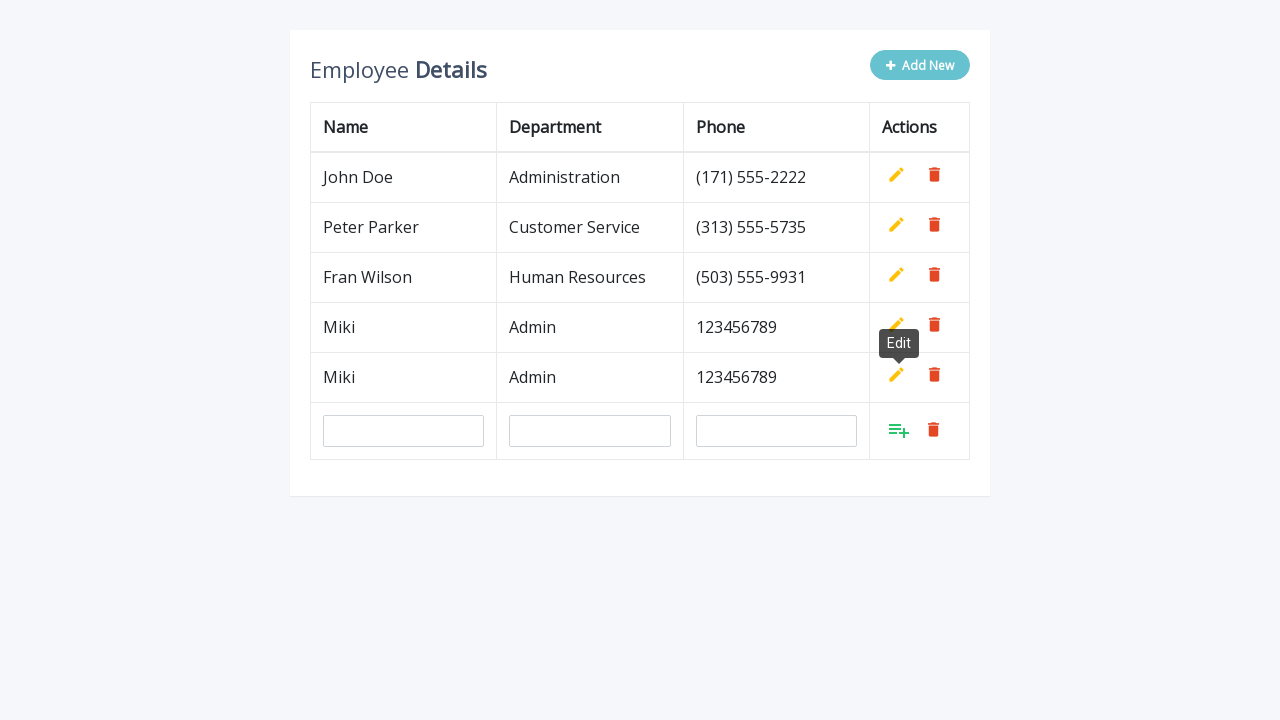

Filled name field with 'Miki' on input[name='name']
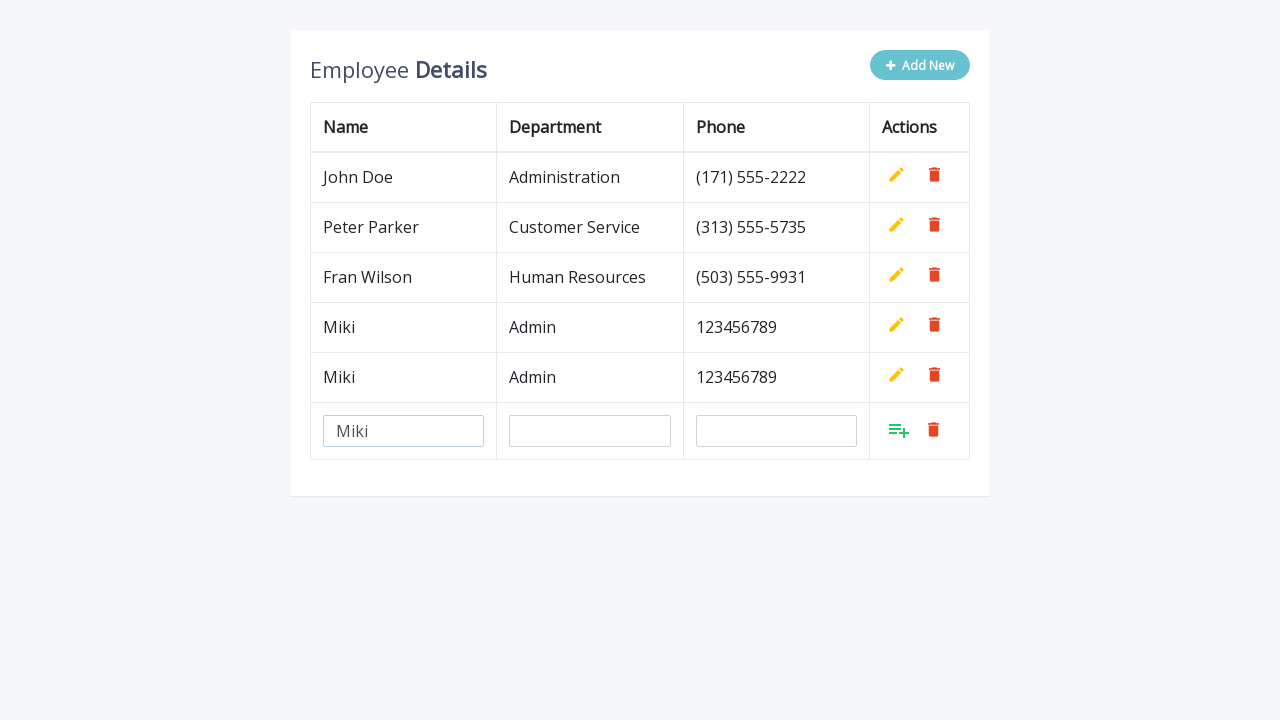

Filled department field with 'Admin' on input[name='department']
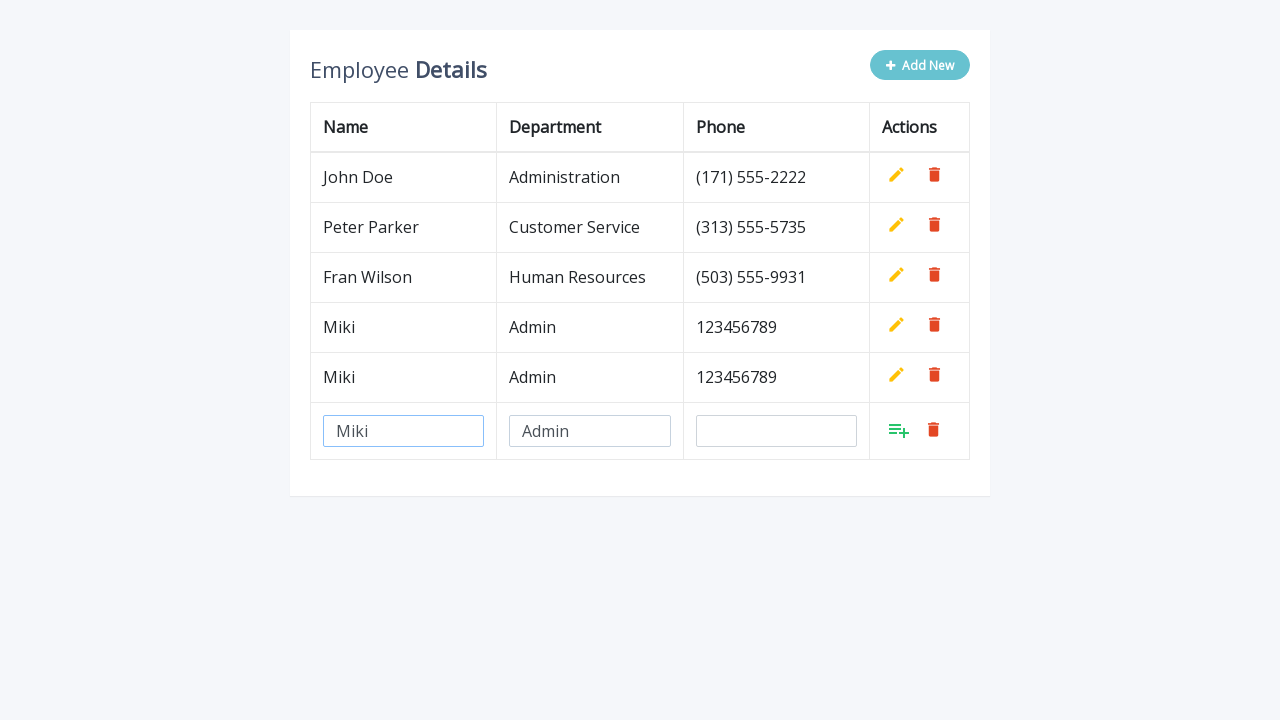

Filled phone field with '123456789' on input[name='phone']
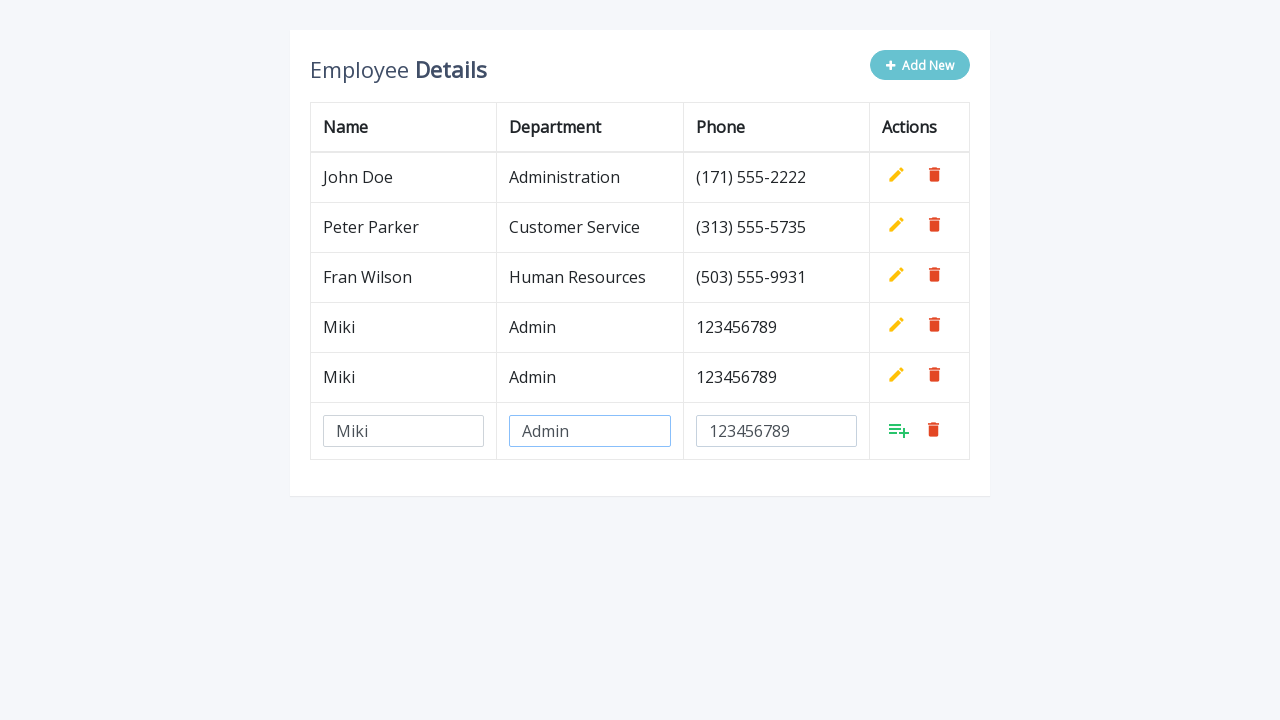

Clicked confirm button to save new row at (899, 430) on table.table.table-bordered tbody tr:last-child td:last-child a:first-child
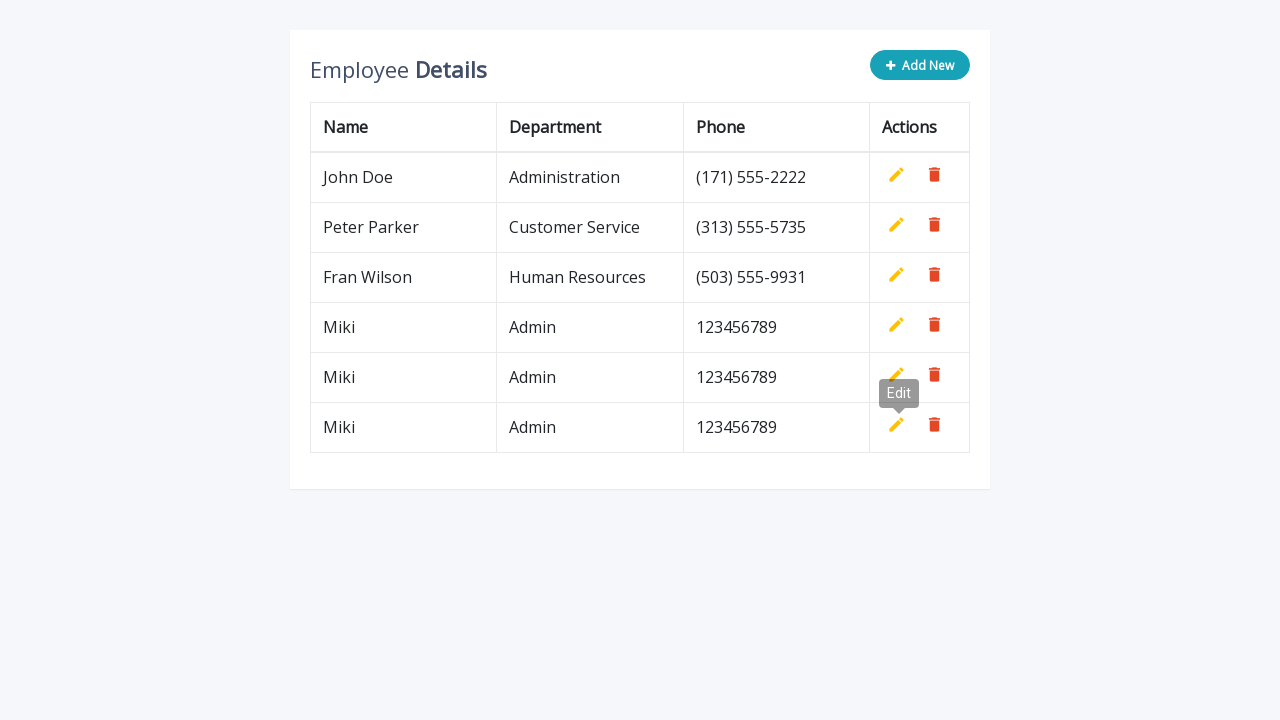

Waited 500ms for row to be saved
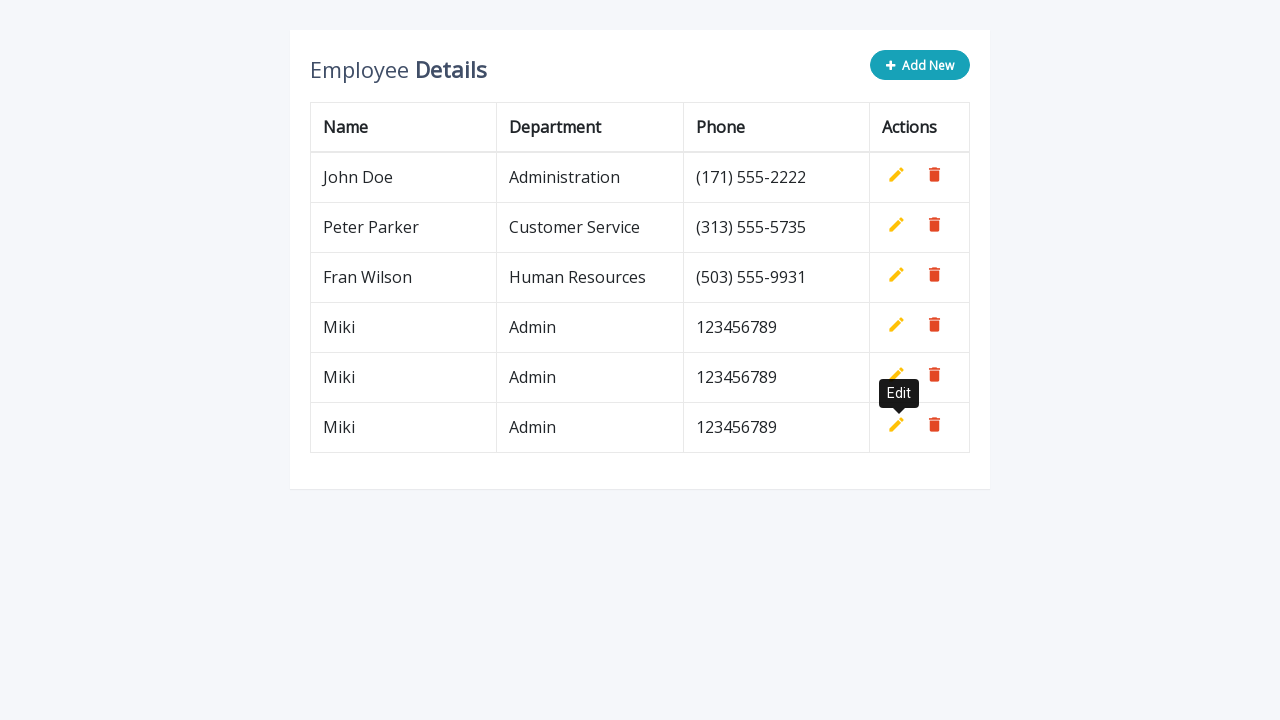

Clicked 'Add New' button to create new row at (920, 65) on button.btn.btn-info.add-new
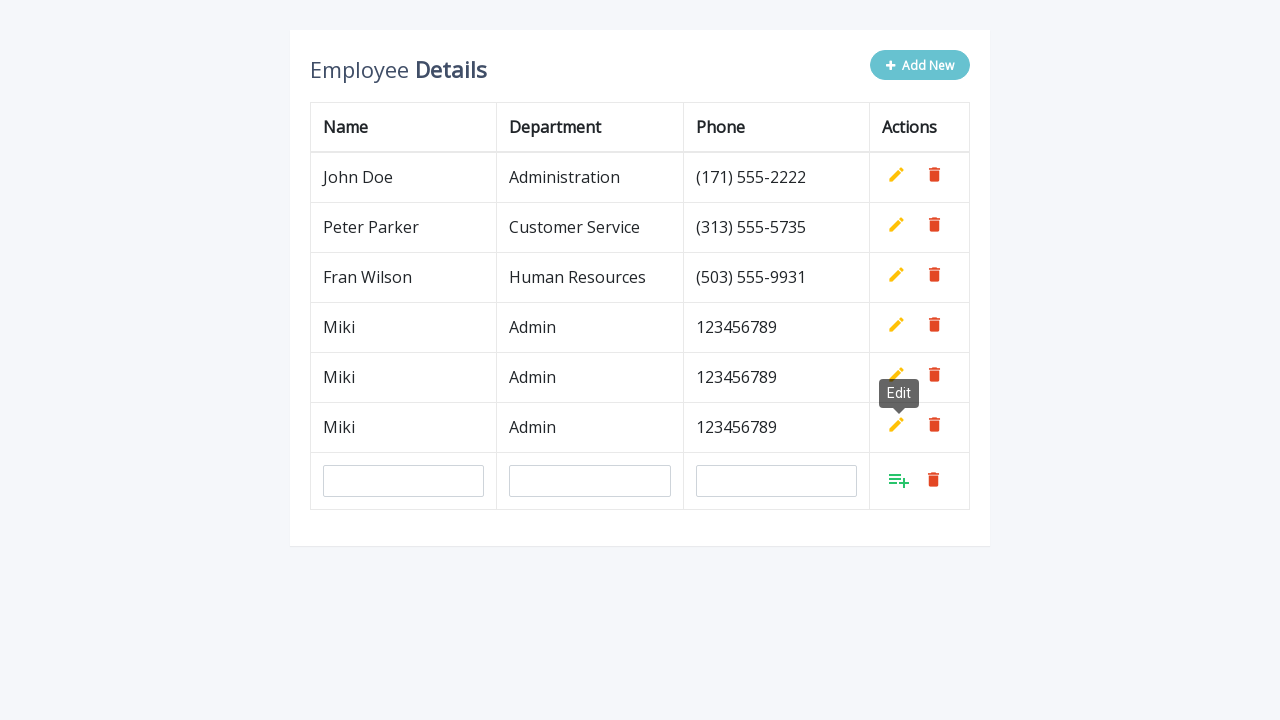

Filled name field with 'Miki' on input[name='name']
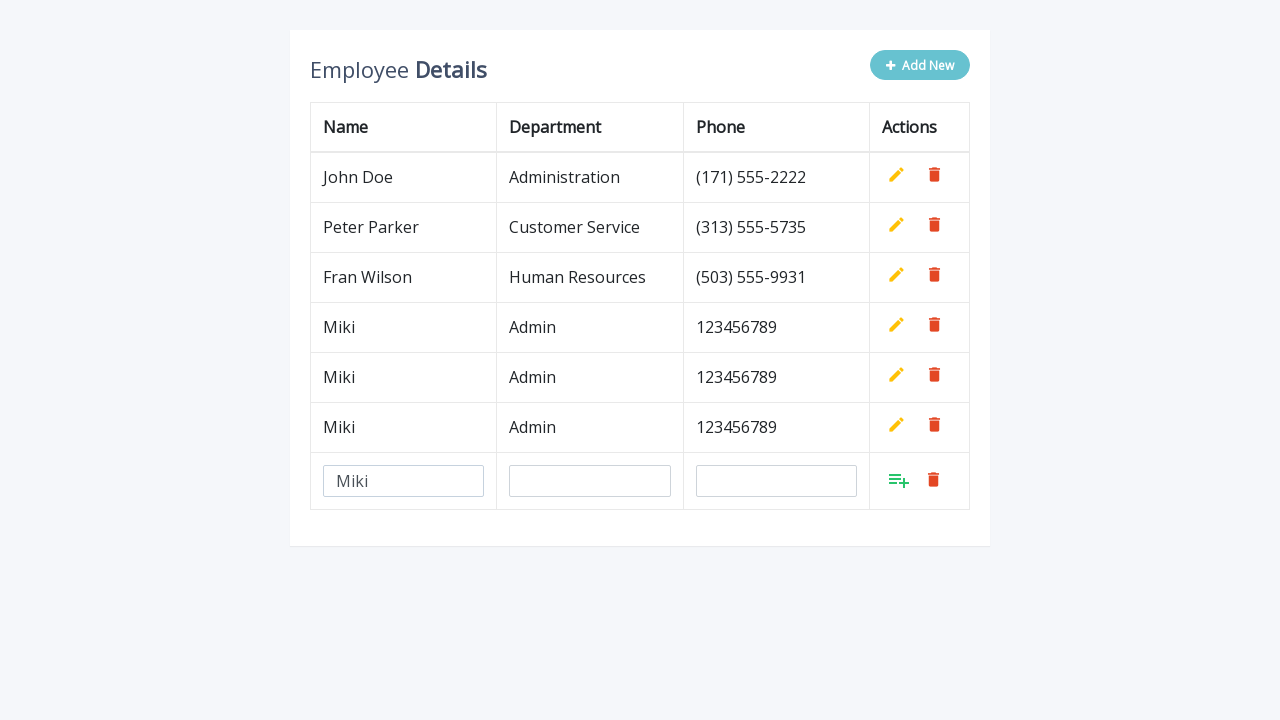

Filled department field with 'Admin' on input[name='department']
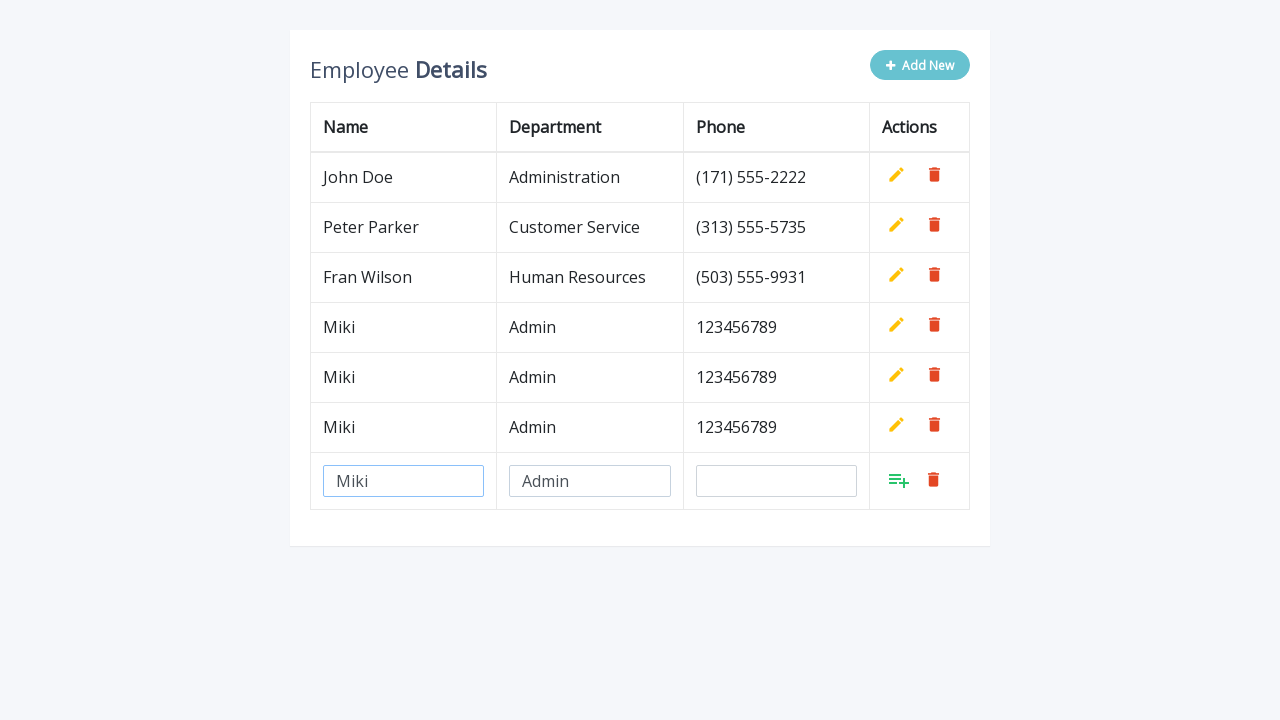

Filled phone field with '123456789' on input[name='phone']
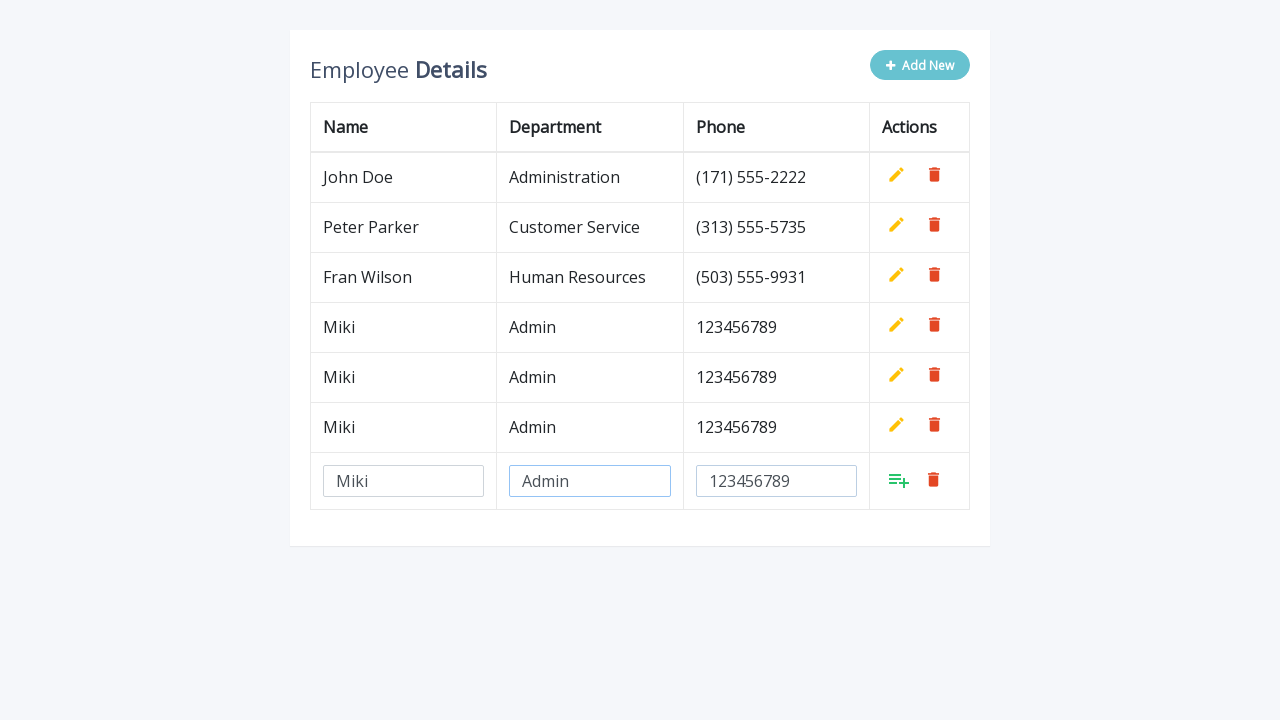

Clicked confirm button to save new row at (899, 480) on table.table.table-bordered tbody tr:last-child td:last-child a:first-child
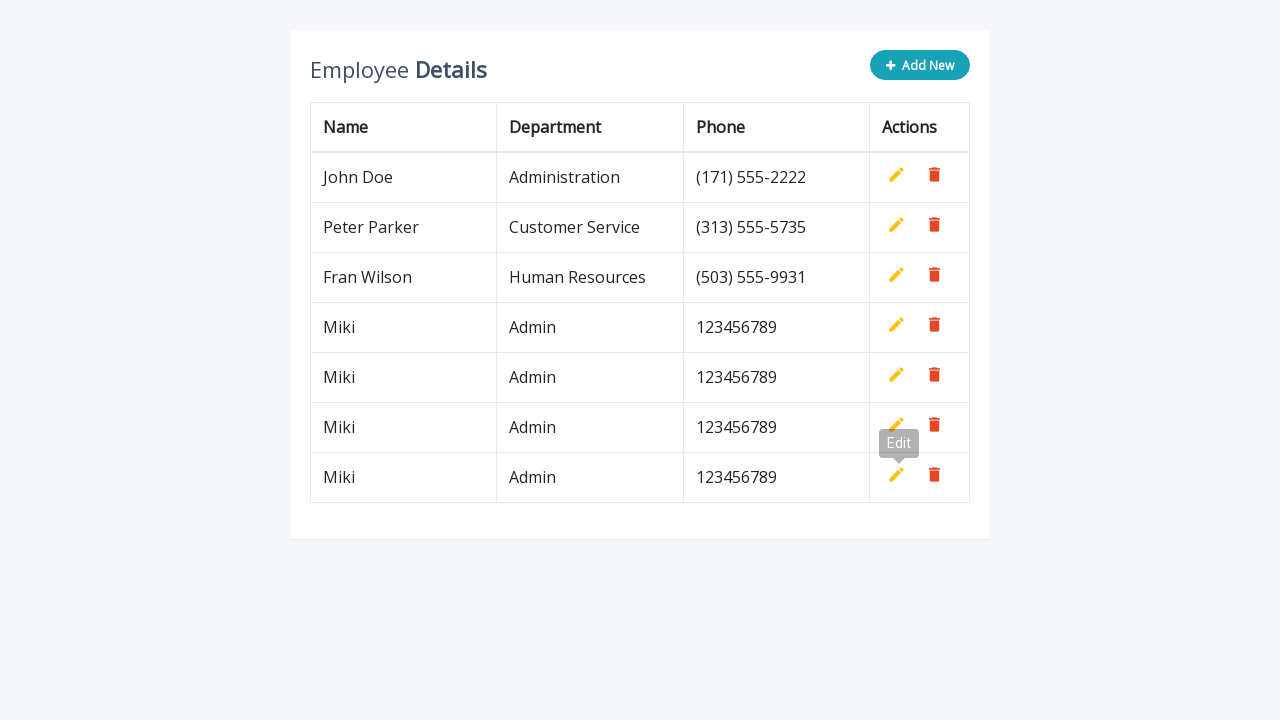

Waited 500ms for row to be saved
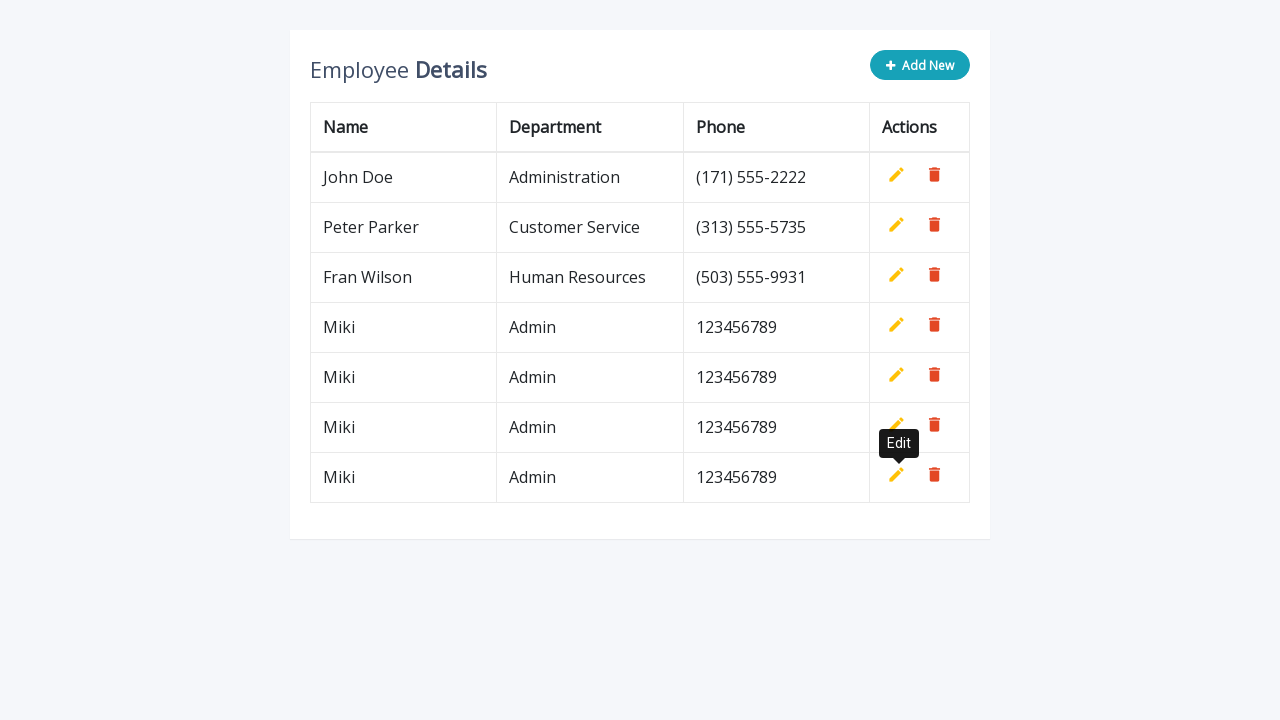

Clicked 'Add New' button to create new row at (920, 65) on button.btn.btn-info.add-new
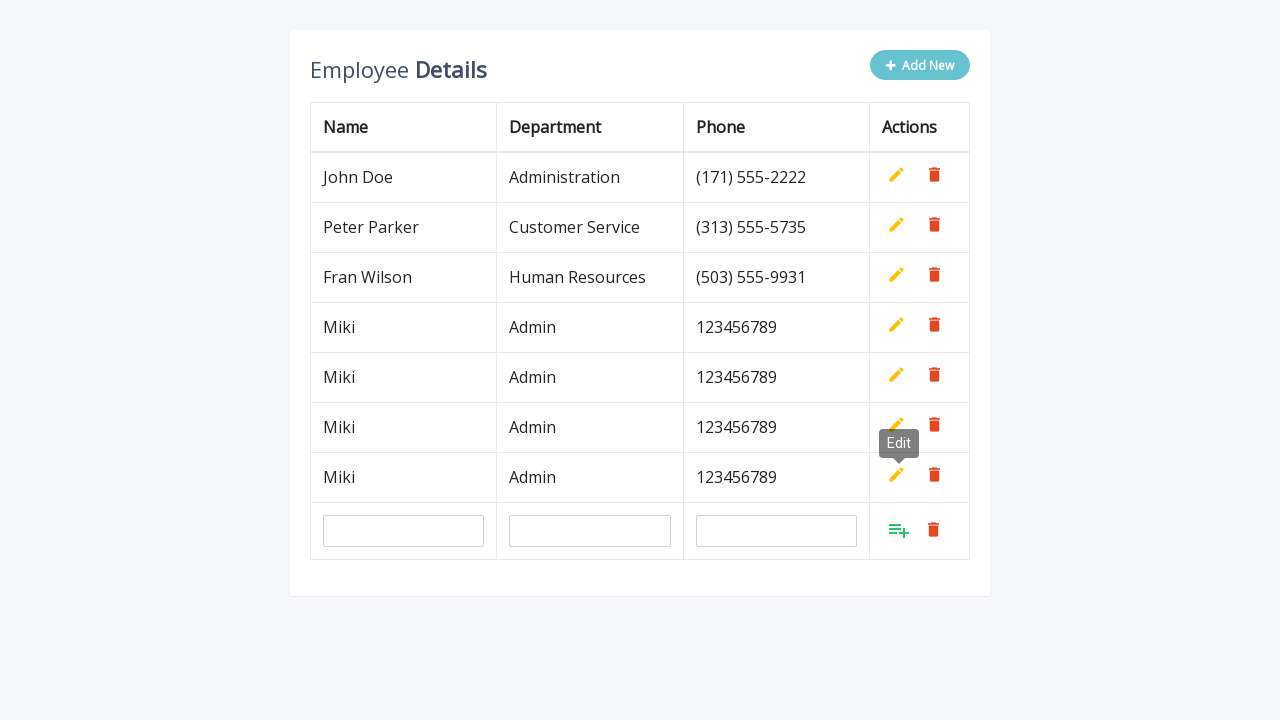

Filled name field with 'Miki' on input[name='name']
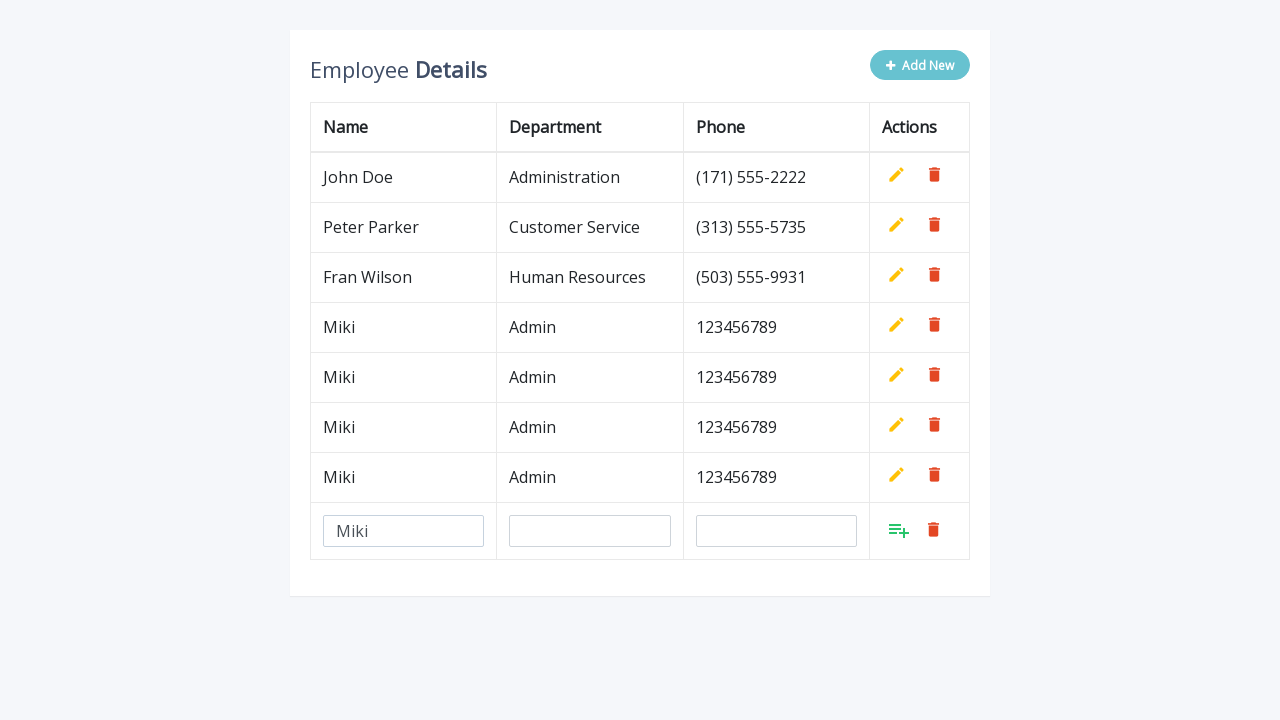

Filled department field with 'Admin' on input[name='department']
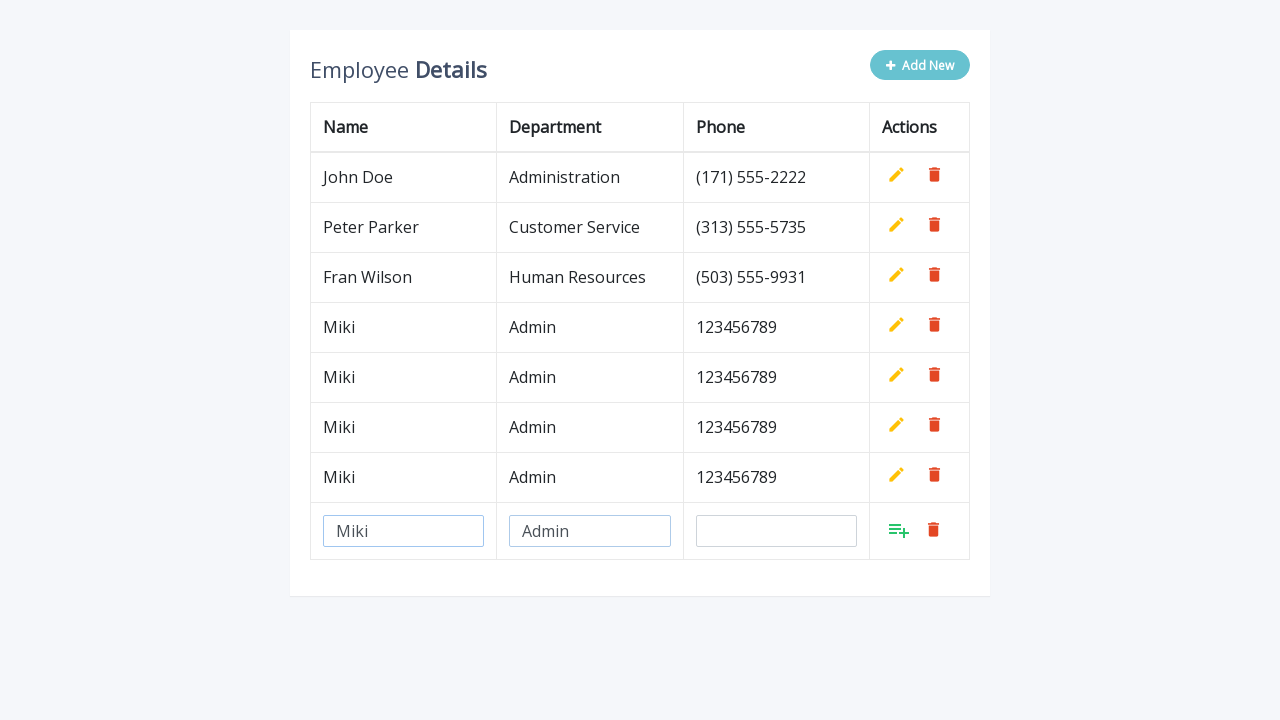

Filled phone field with '123456789' on input[name='phone']
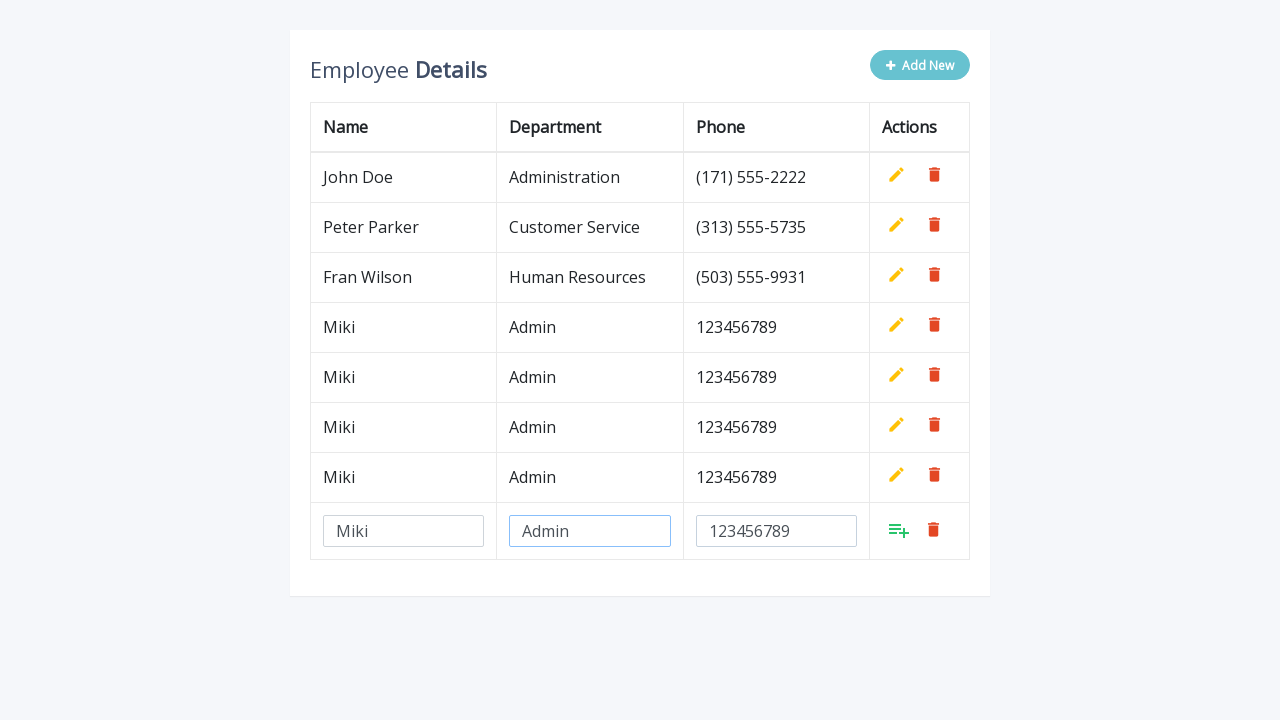

Clicked confirm button to save new row at (899, 530) on table.table.table-bordered tbody tr:last-child td:last-child a:first-child
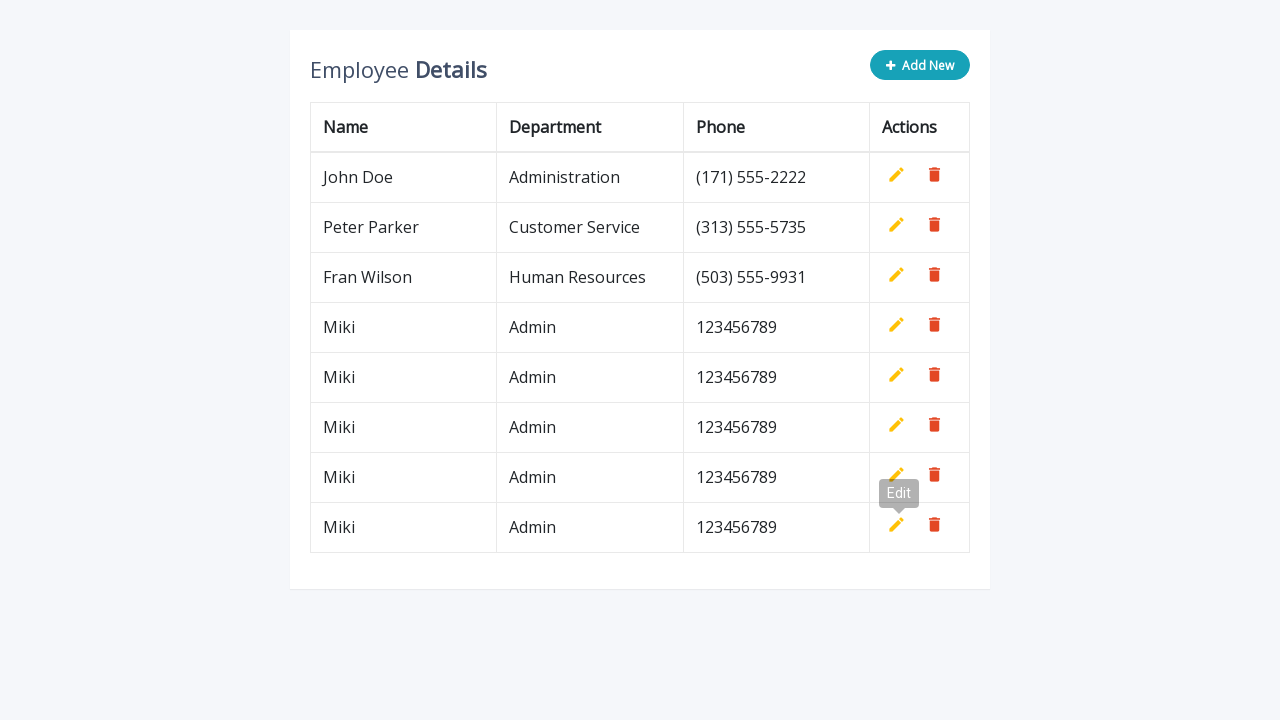

Waited 500ms for row to be saved
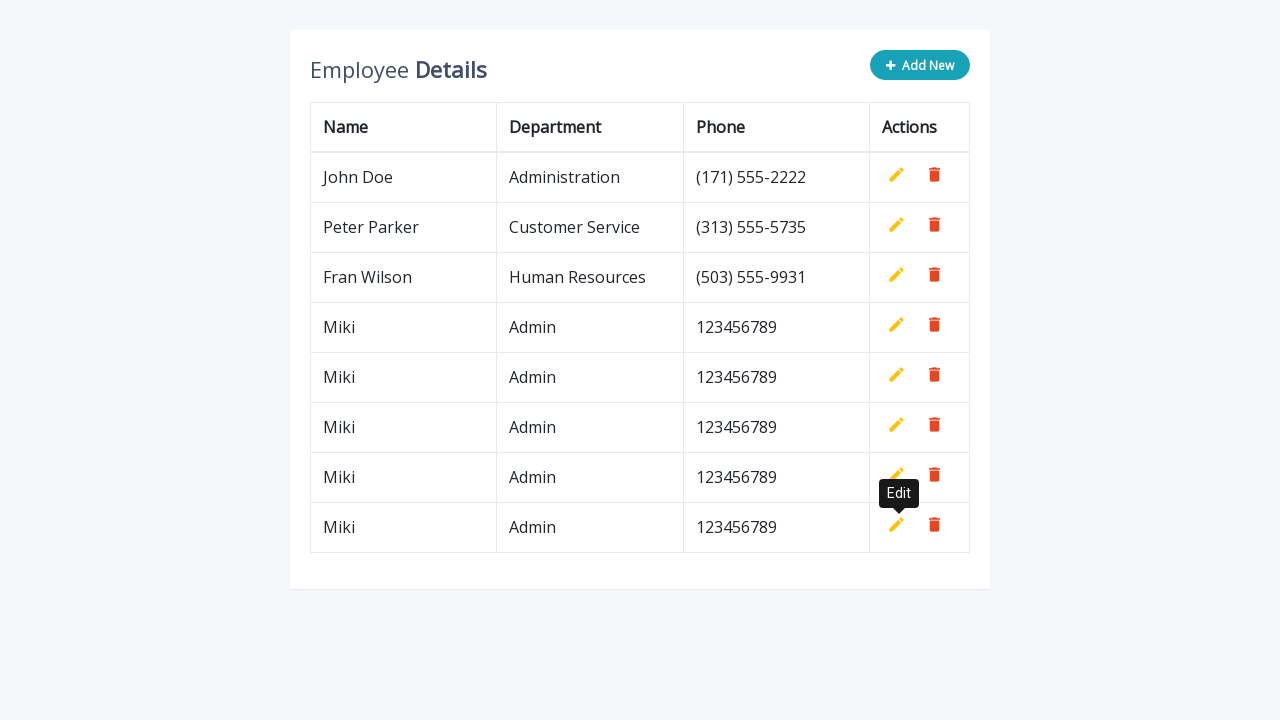

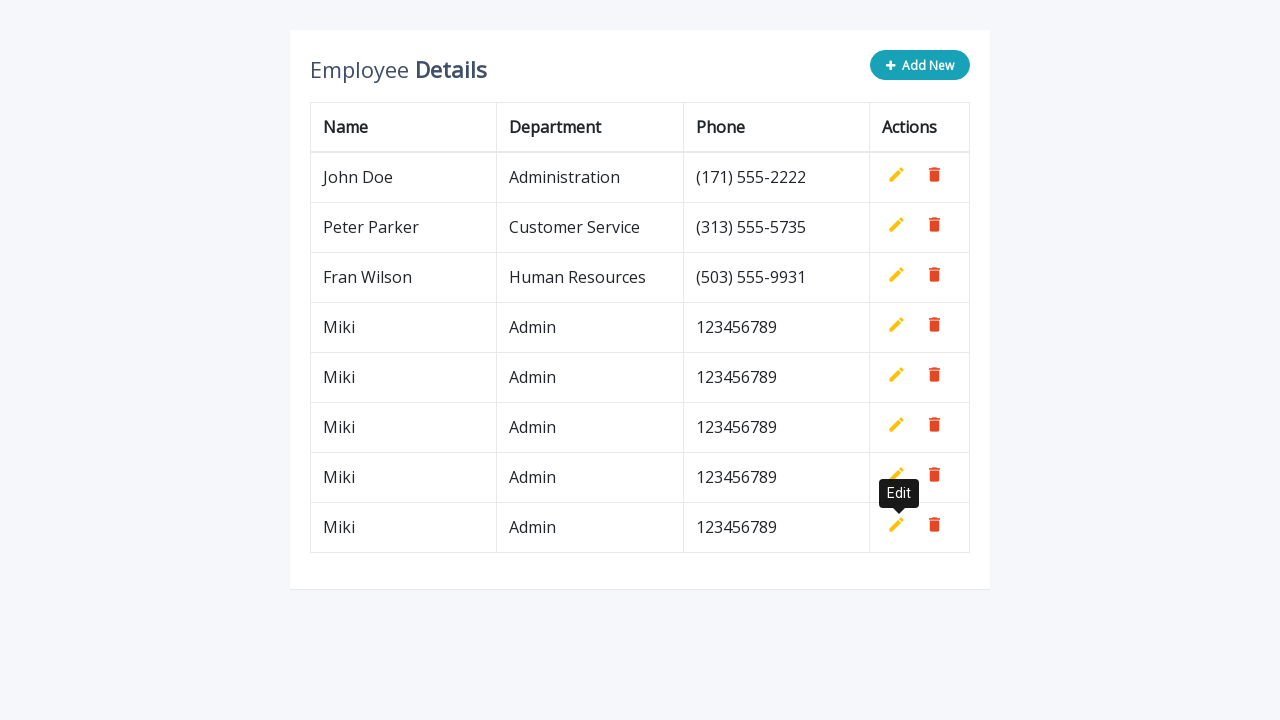